Opens a new tab by clicking a link, then switches back to the parent tab using window handle

Starting URL: https://demoqa.com/links

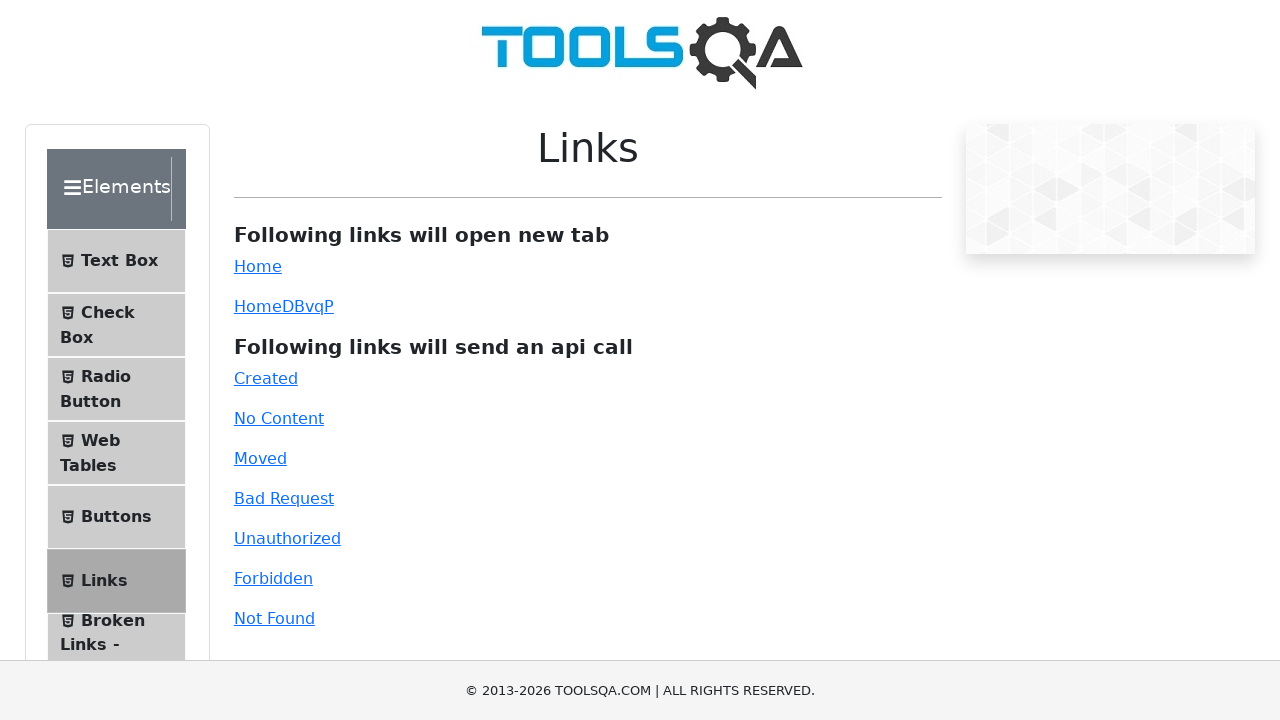

Navigated to https://demoqa.com/links
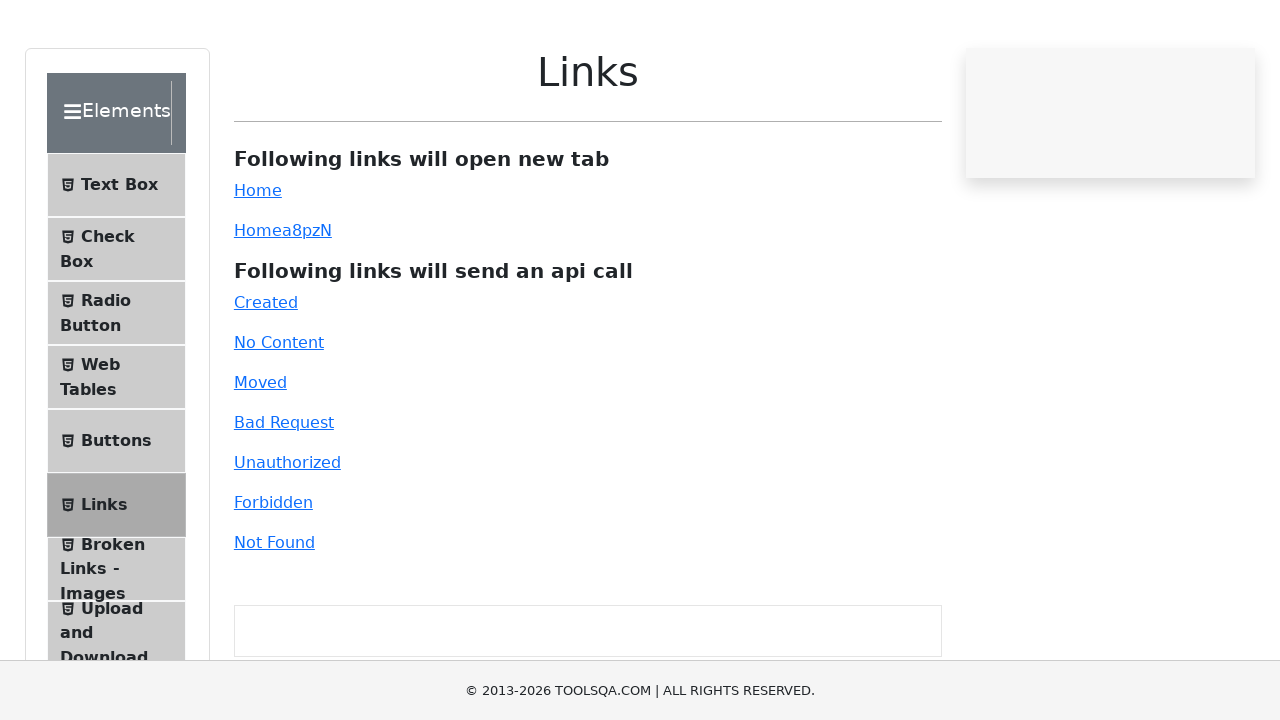

Clicked simple link to open new tab at (258, 266) on #simpleLink
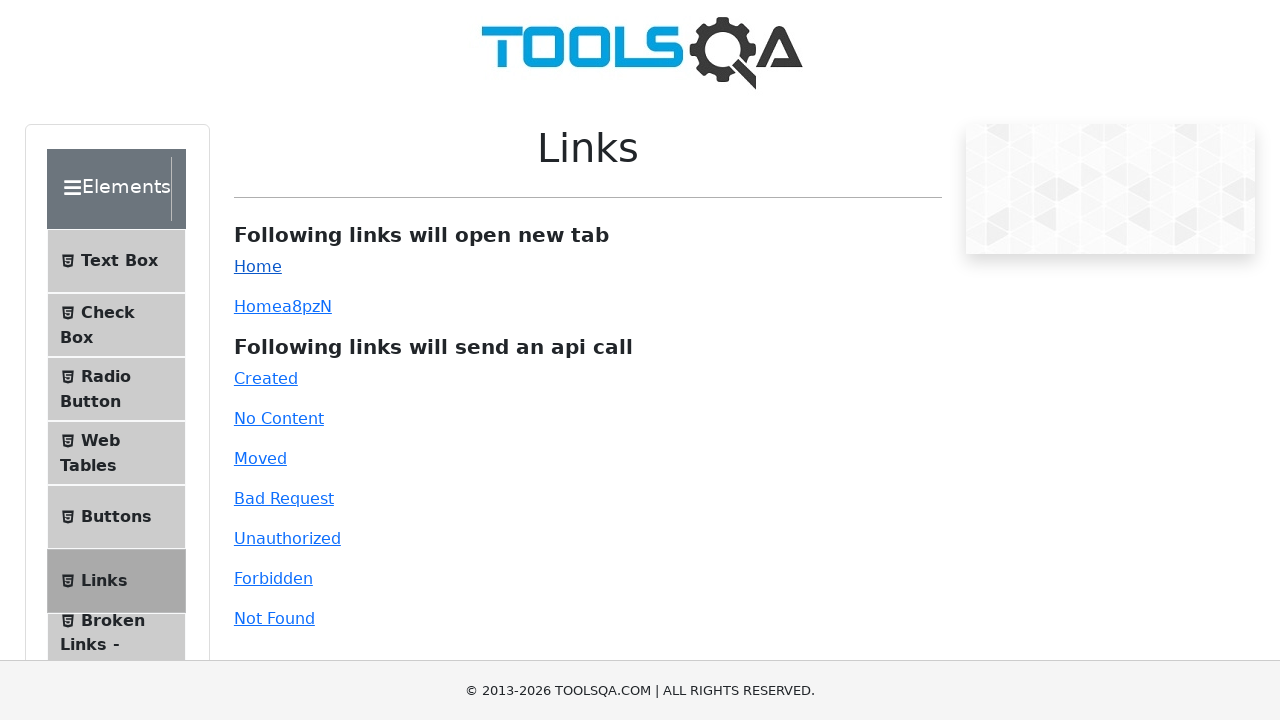

Captured new page handle
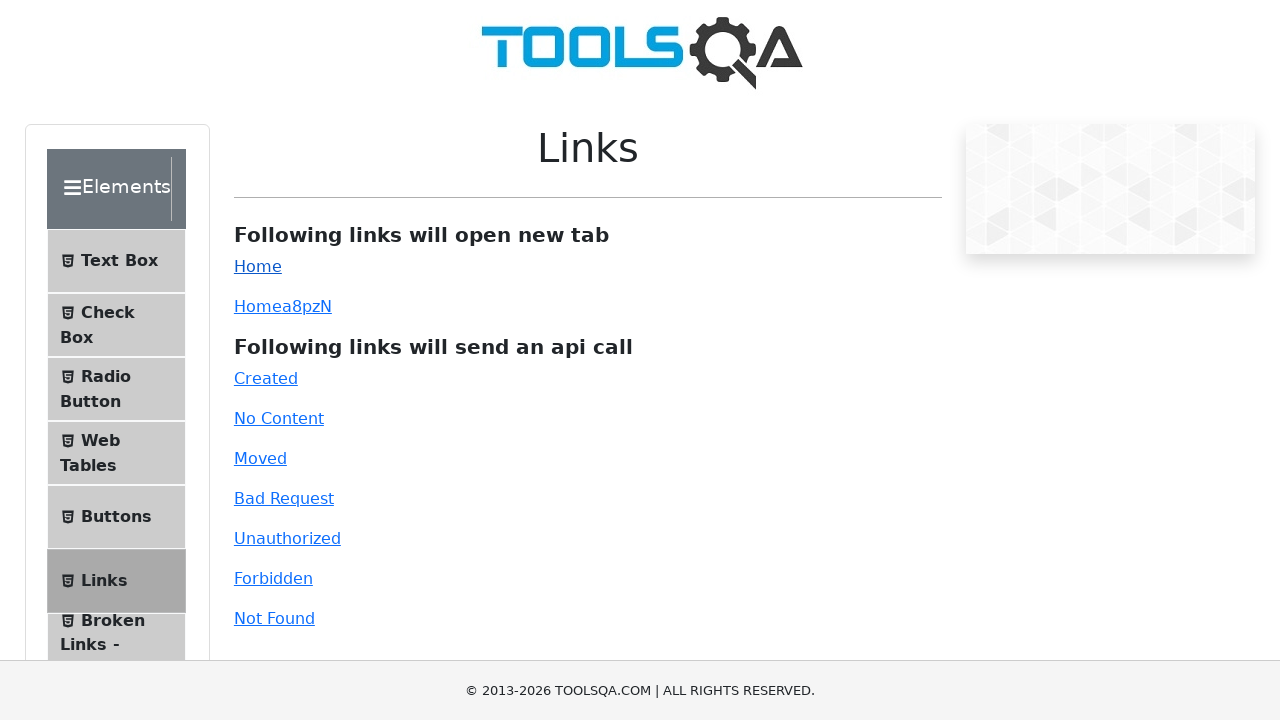

Switched back to parent tab using window handle
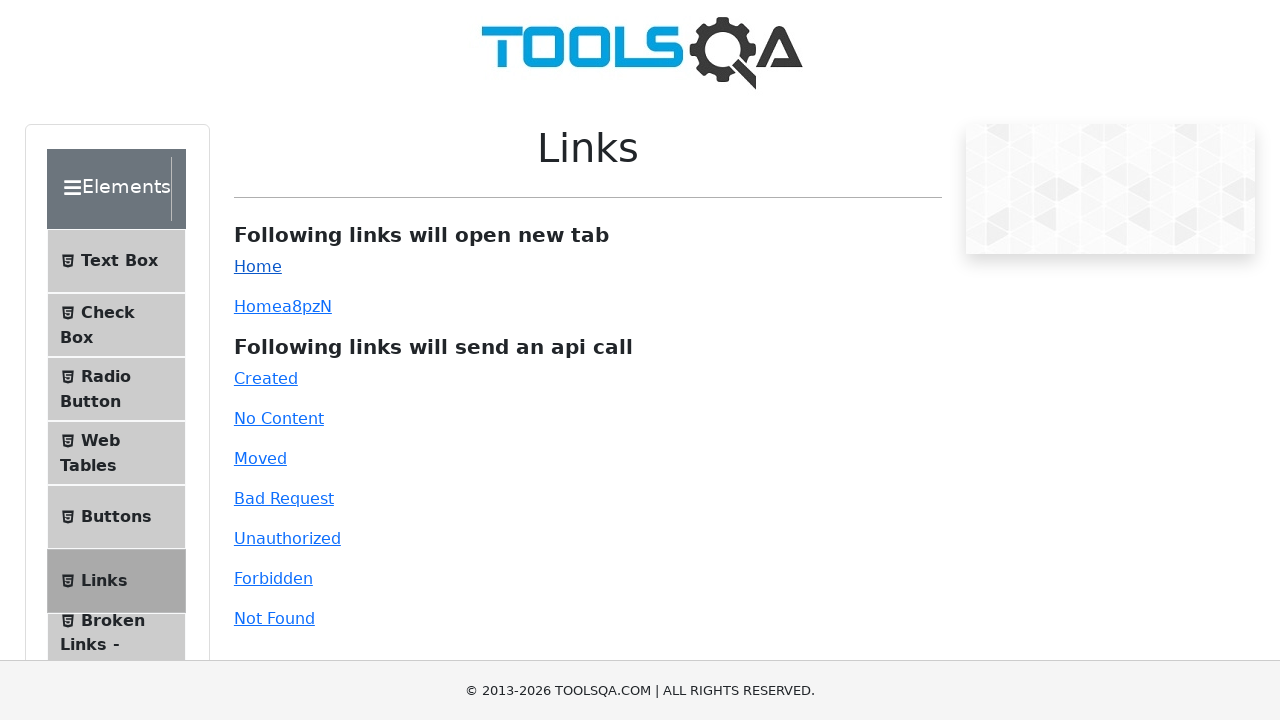

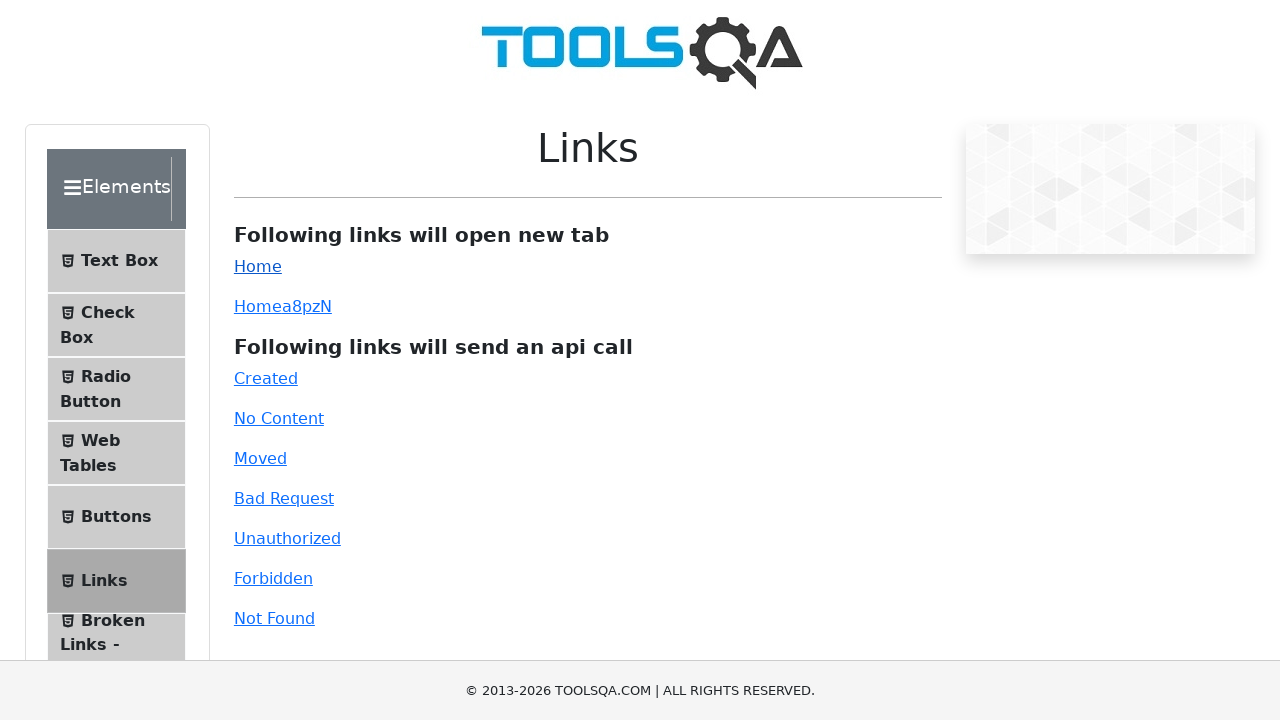